Tests a math problem page by reading two numbers, calculating their sum, selecting the result from a dropdown, and submitting the form

Starting URL: https://suninjuly.github.io/selects1.html

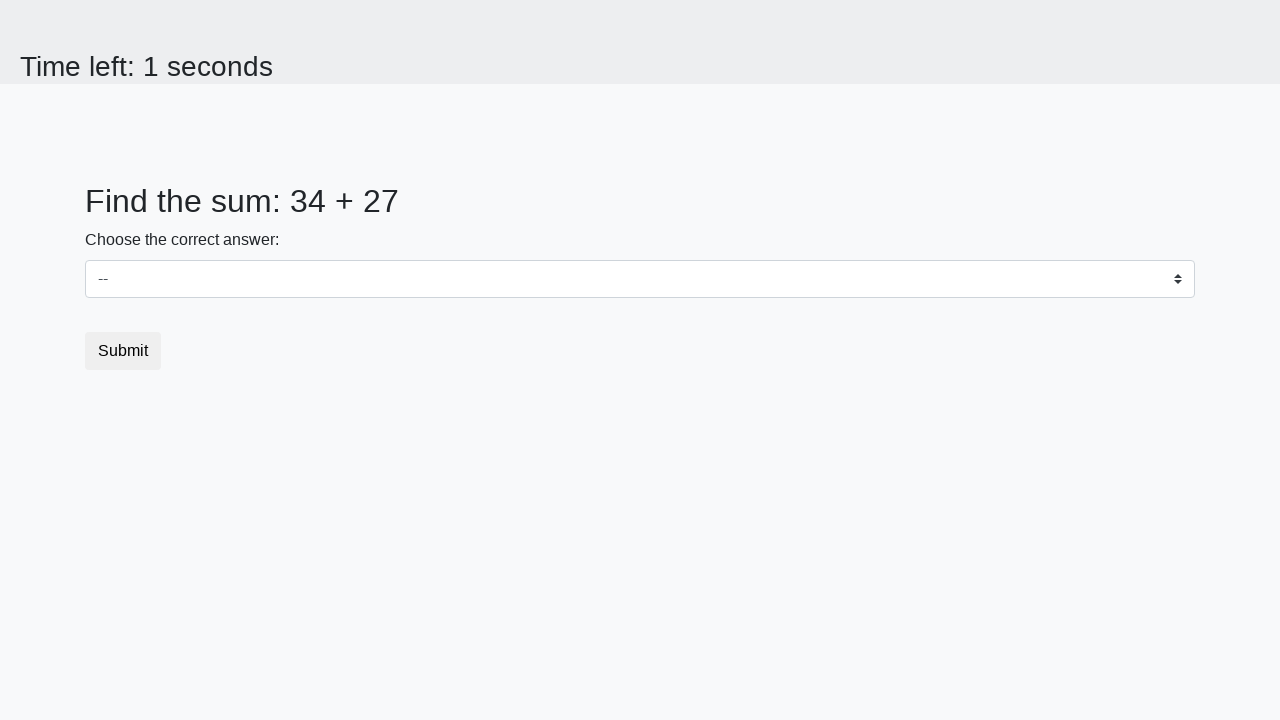

Navigated to math problem page
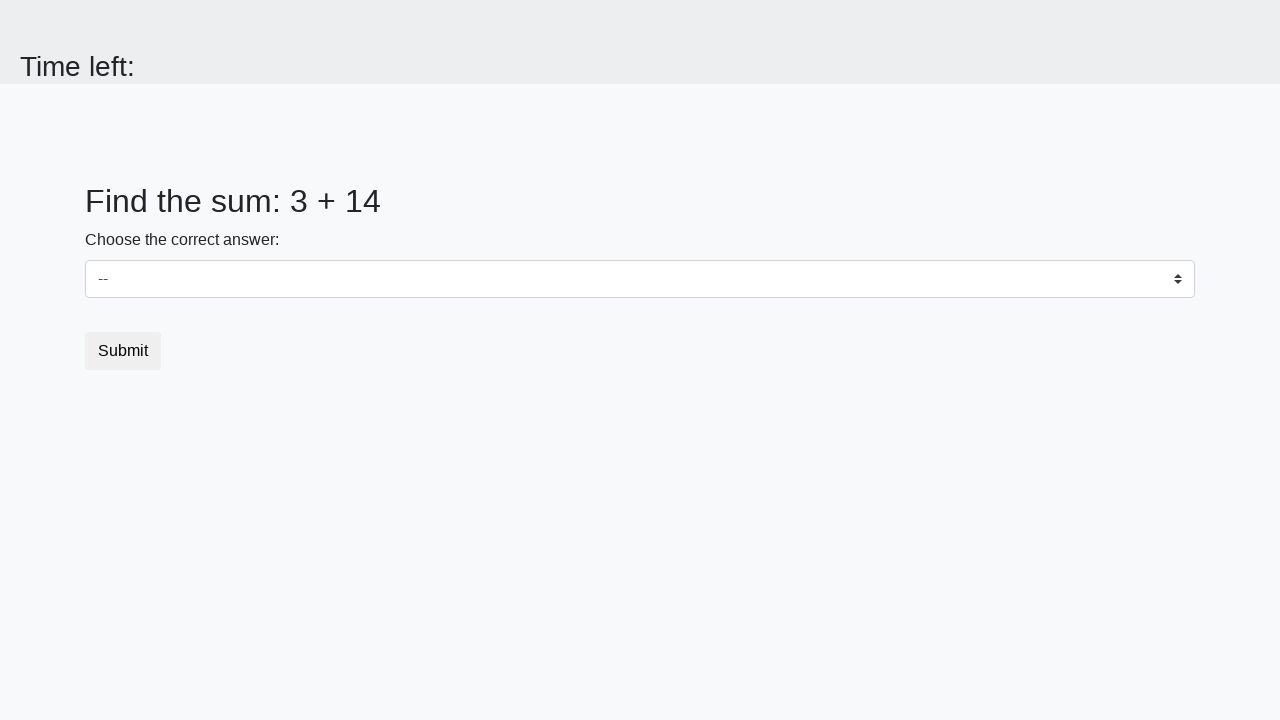

Read first number from page
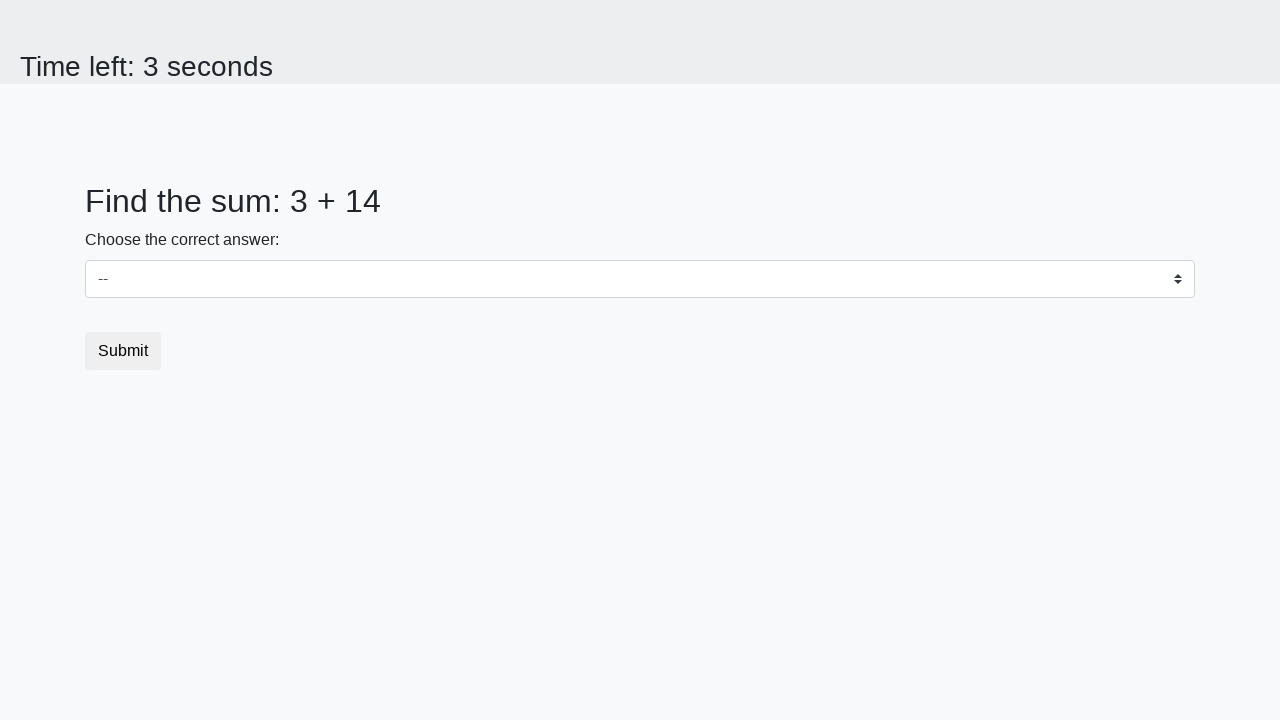

Read second number from page
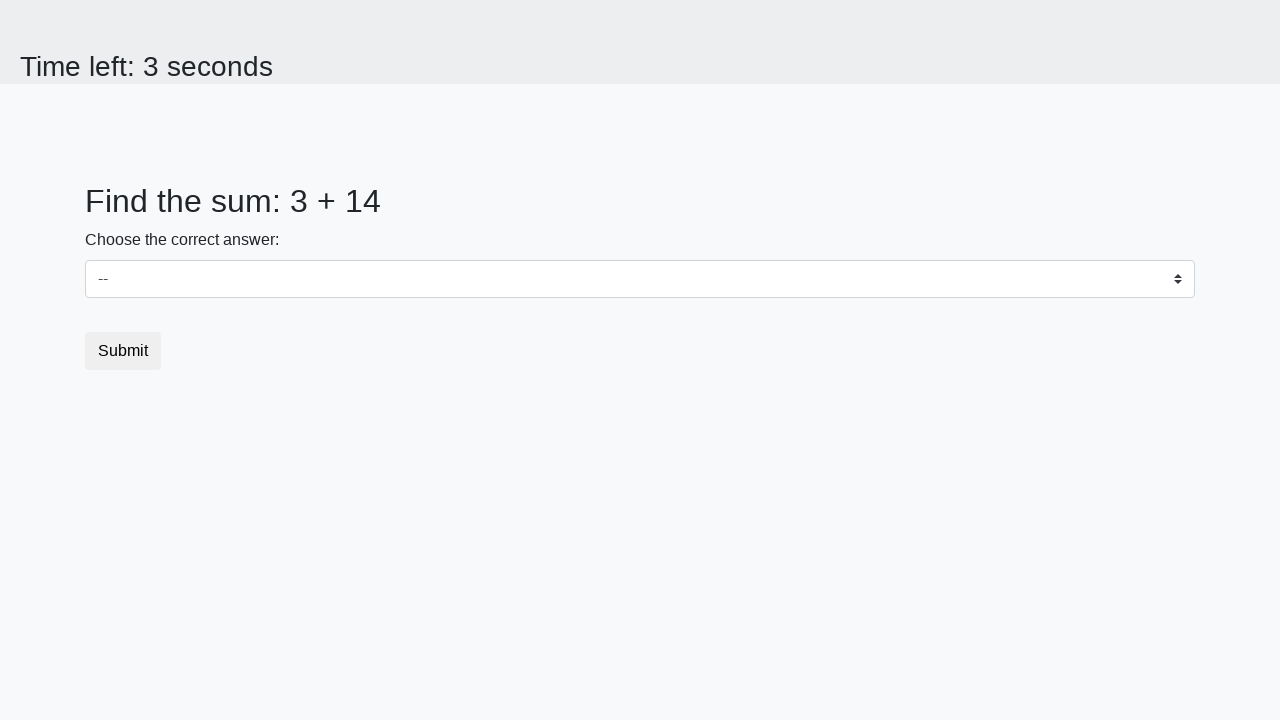

Calculated sum: 3 + 14 = 17
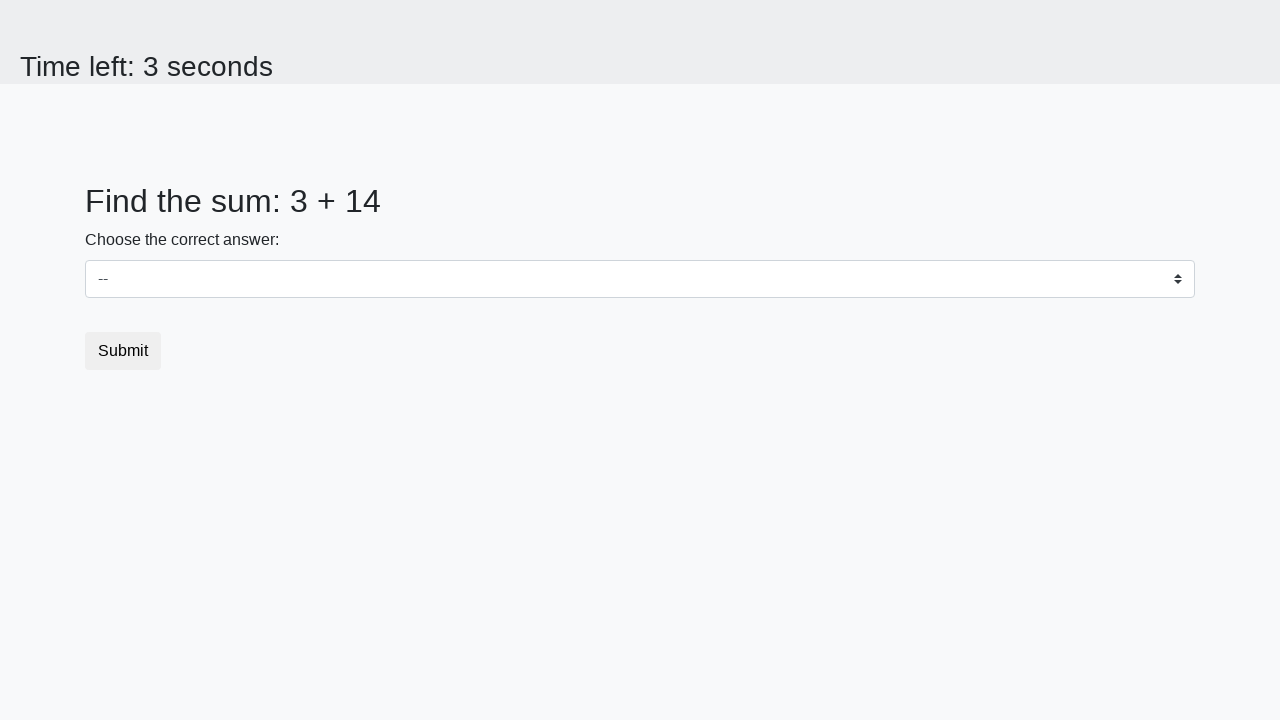

Selected result 17 from dropdown on select
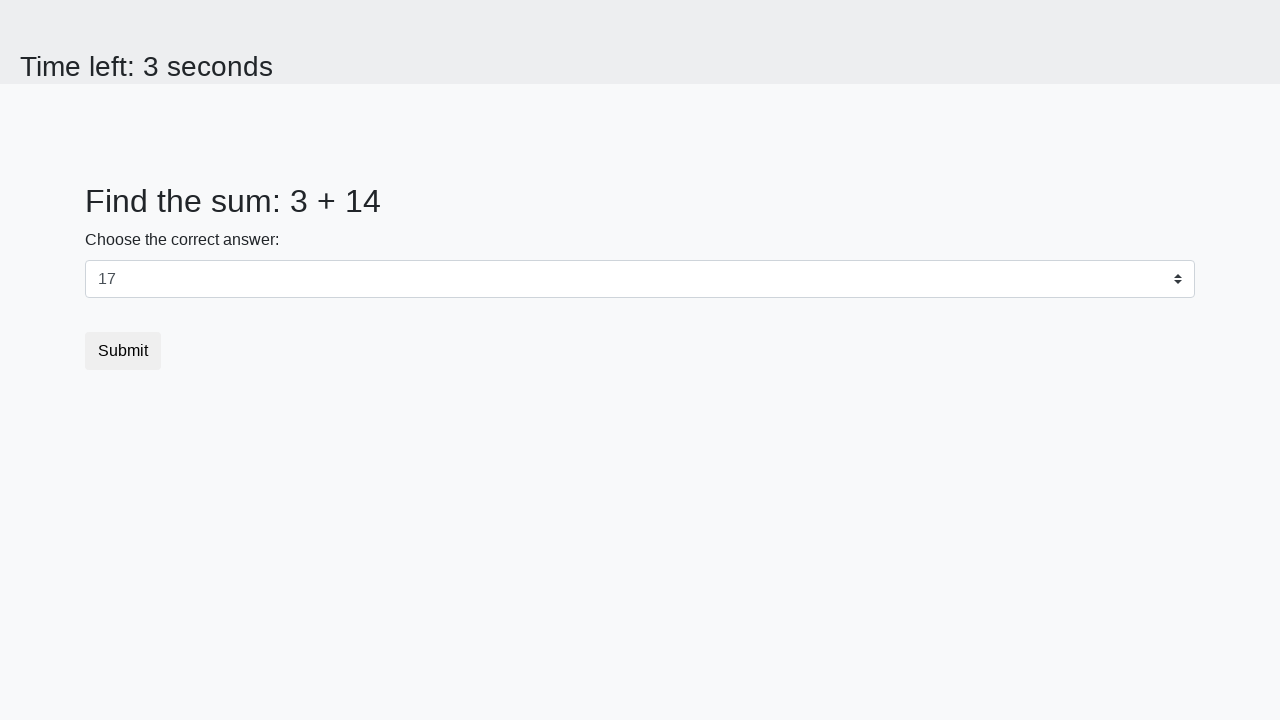

Clicked submit button at (123, 351) on button
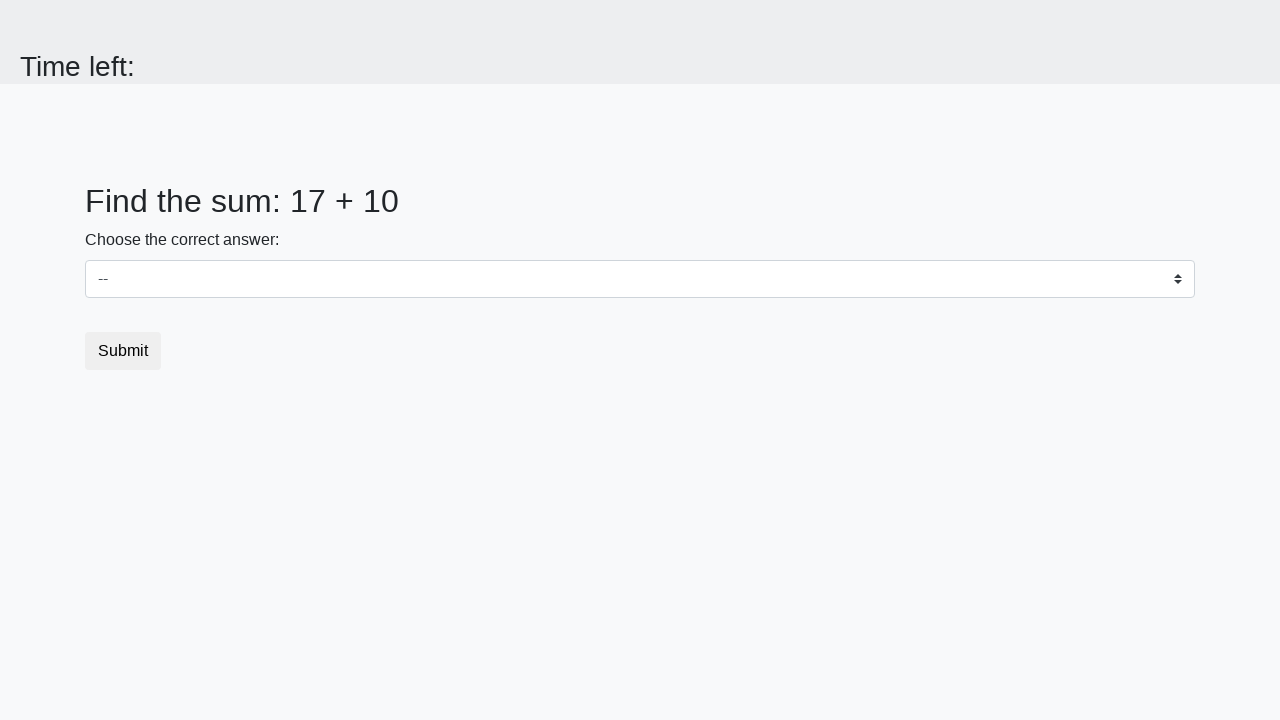

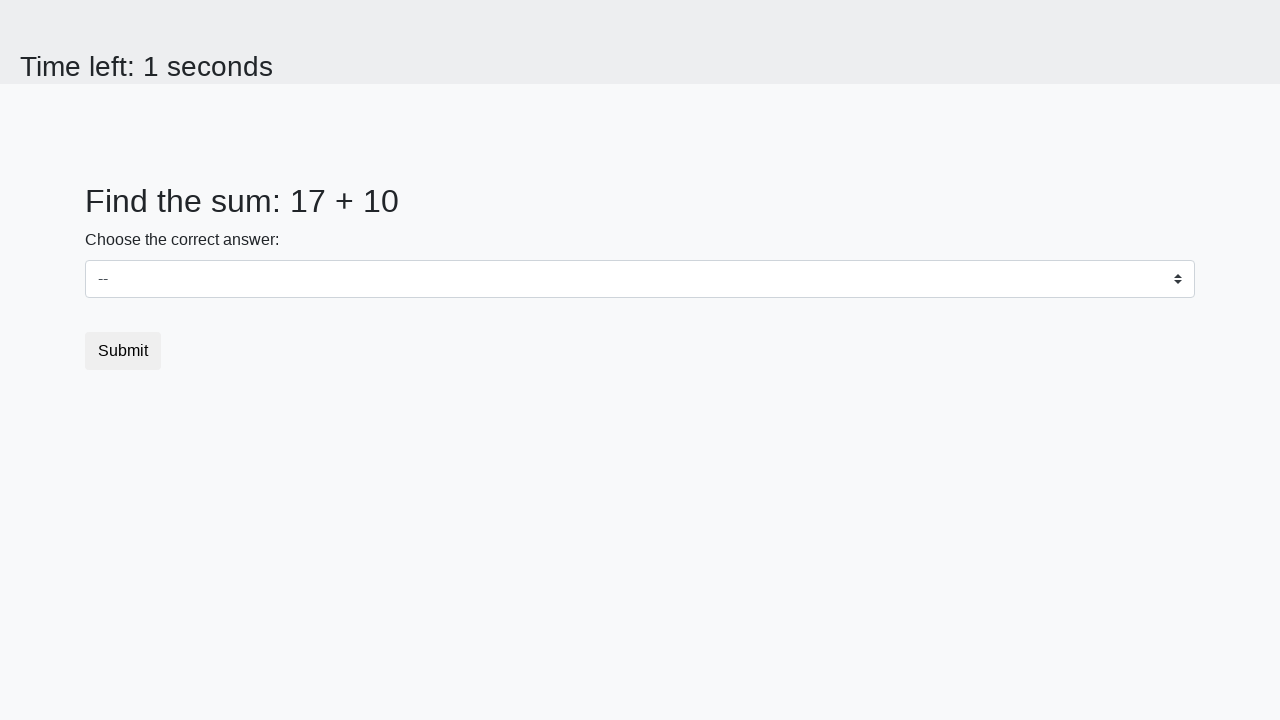